Navigates to a login page and uses JavaScript evaluation to modify the page title text content, demonstrating DOM manipulation capabilities.

Starting URL: https://nikita-filonov.github.io/qa-automation-engineer-ui-course/#/auth/login

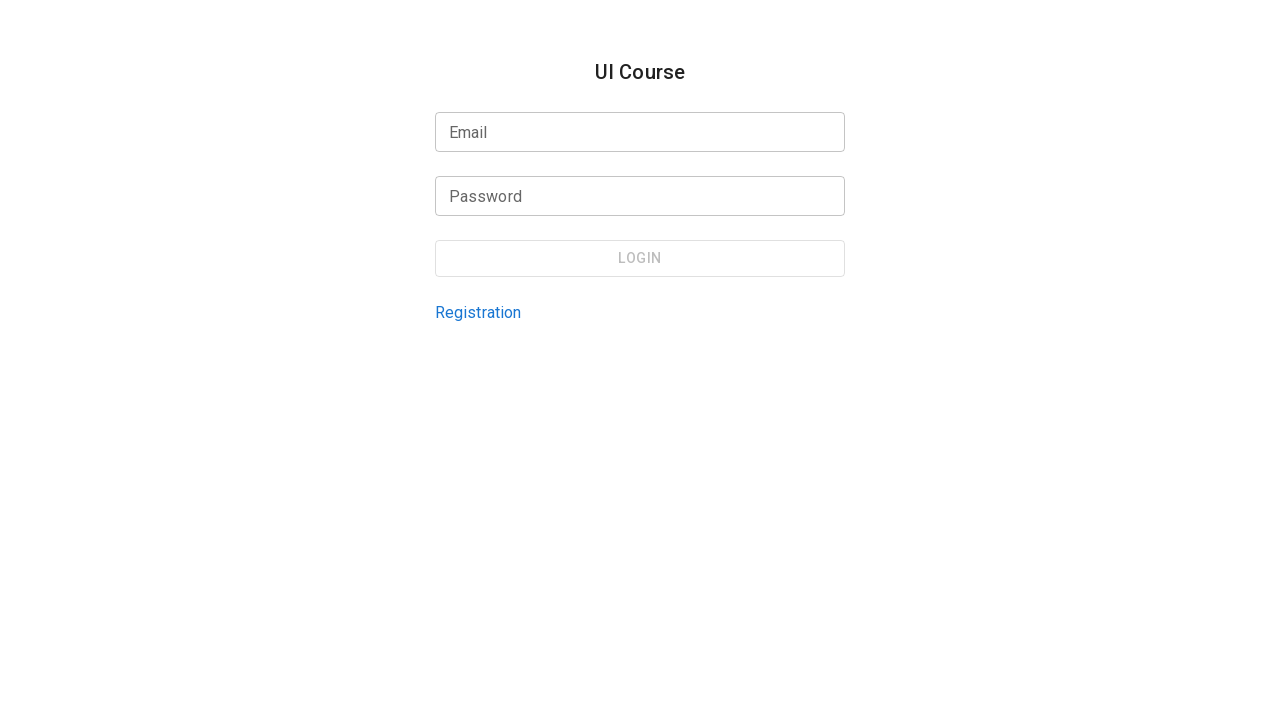

Waited for page to reach networkidle state
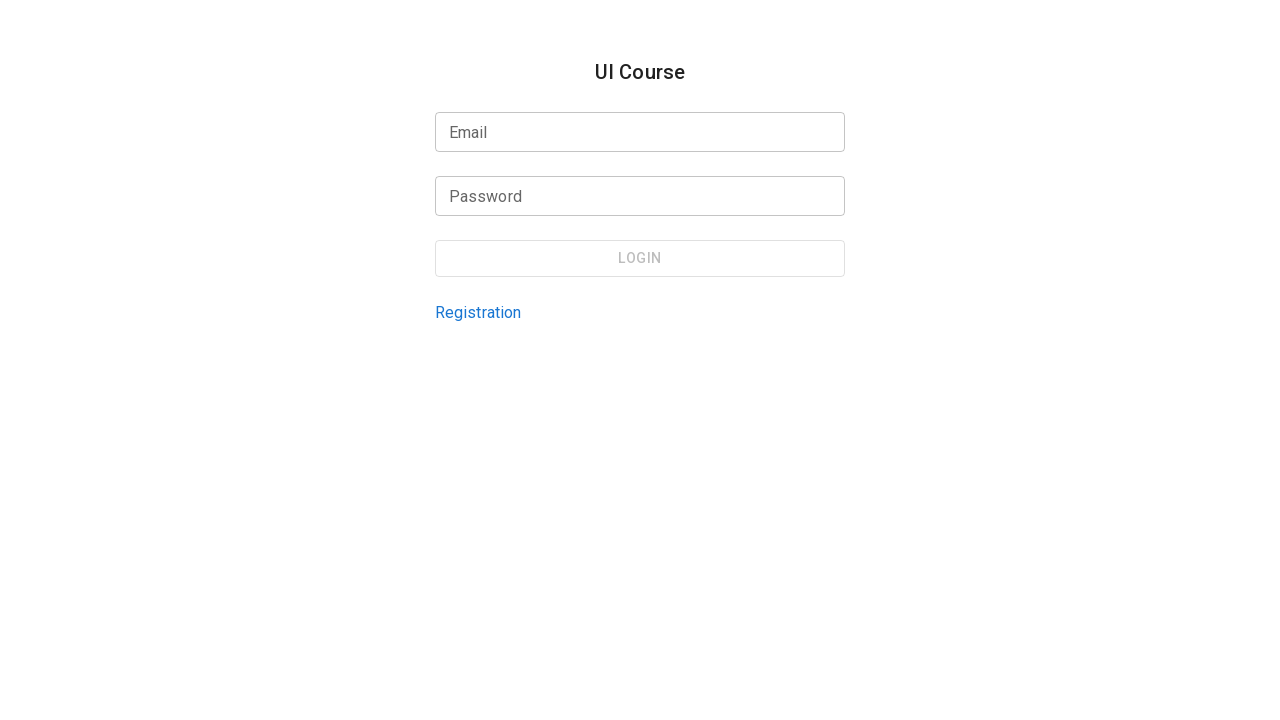

Modified page title text content using JavaScript evaluation
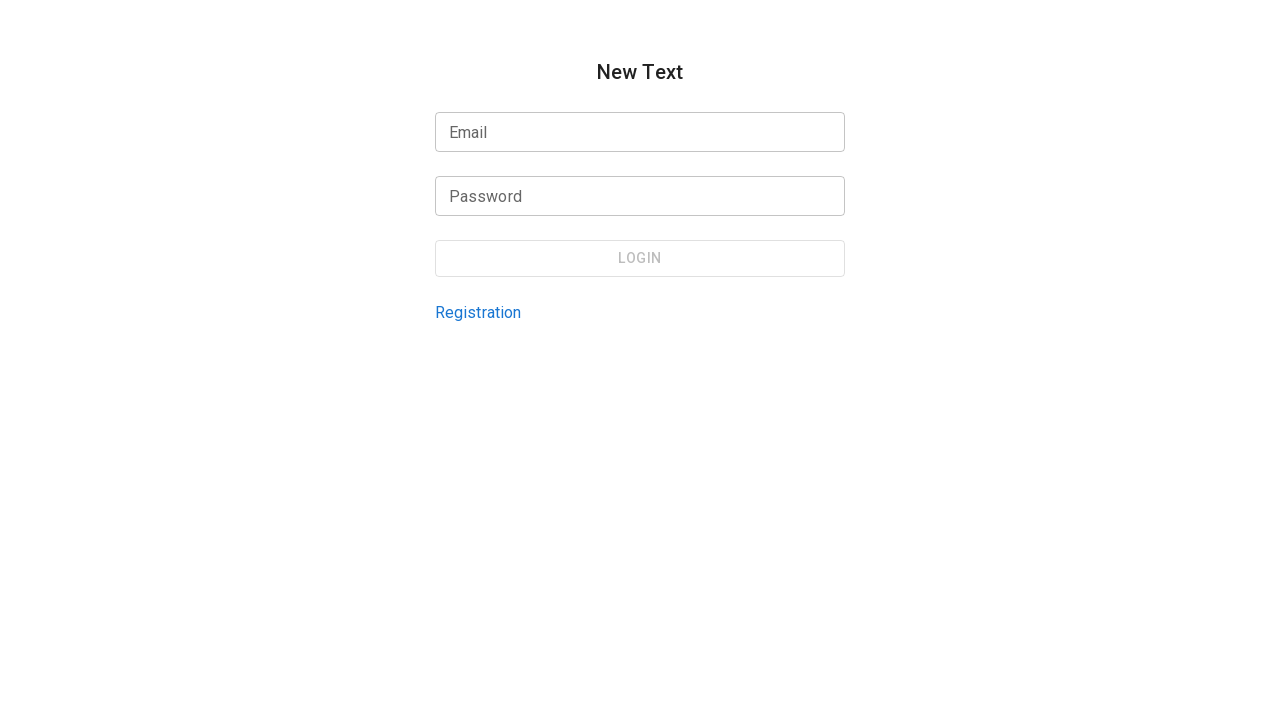

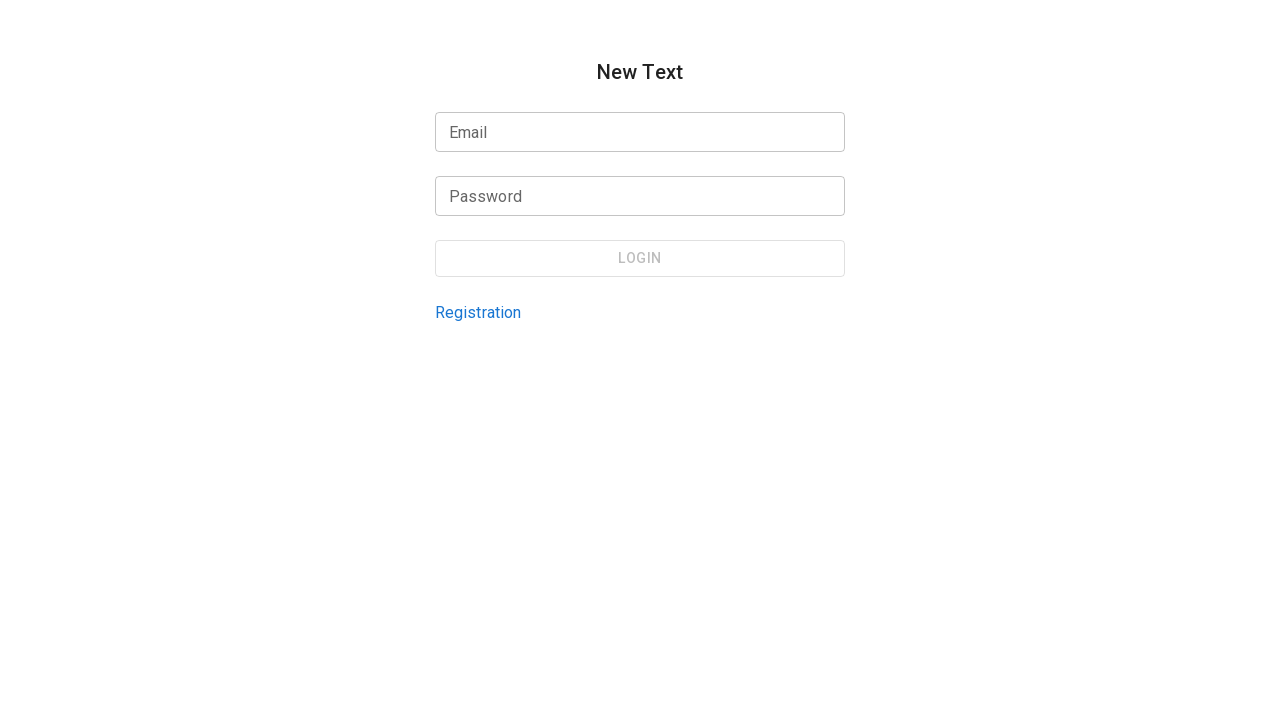